Tests mobile responsiveness by changing viewport to mobile size and verifying content remains visible and readable

Starting URL: https://pinoypetplan.com/pet-grooming-trends-in-the-philippines-keeping-your-fur-babies-fresh-and-stylish/

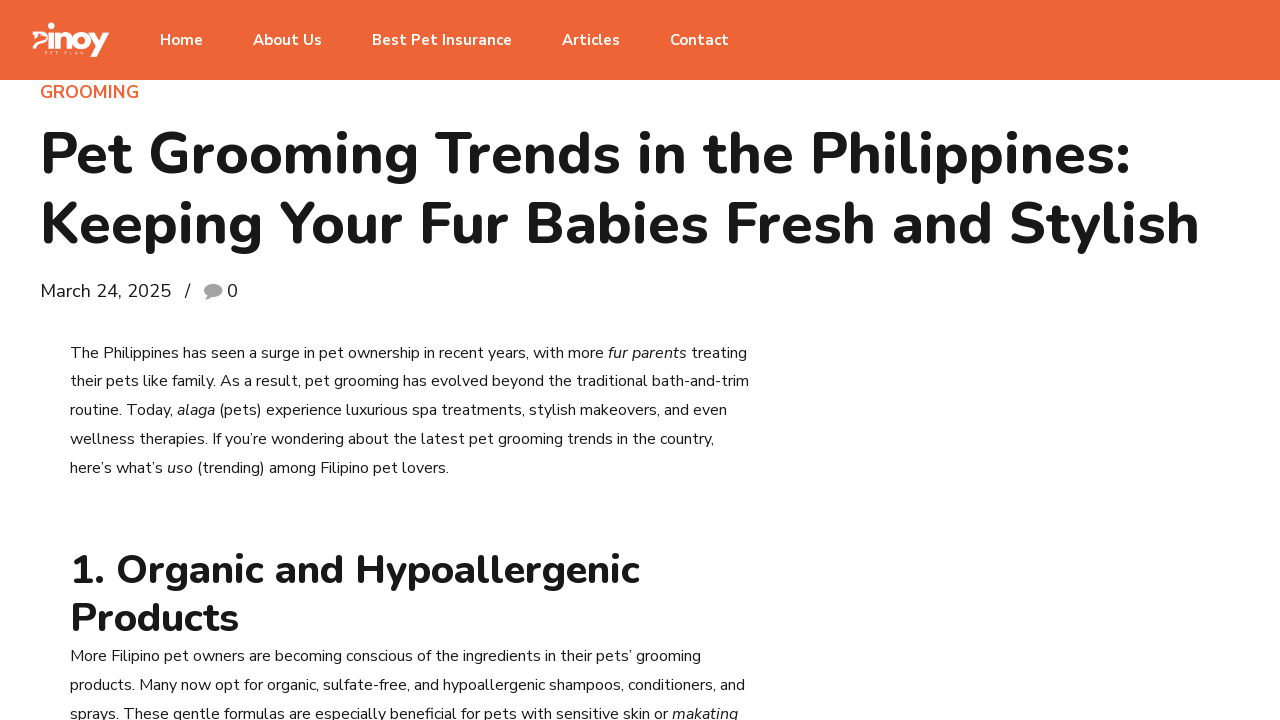

Waited for page to fully load with networkidle state
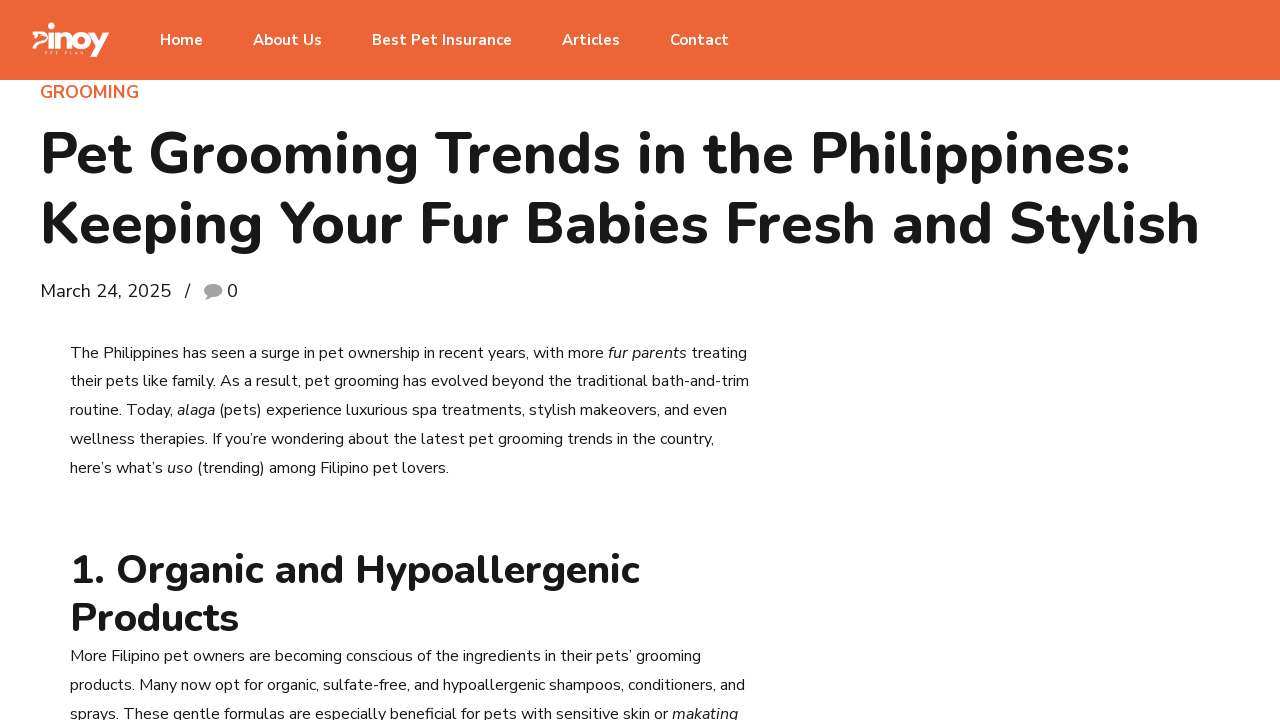

Set viewport to mobile size (375x667)
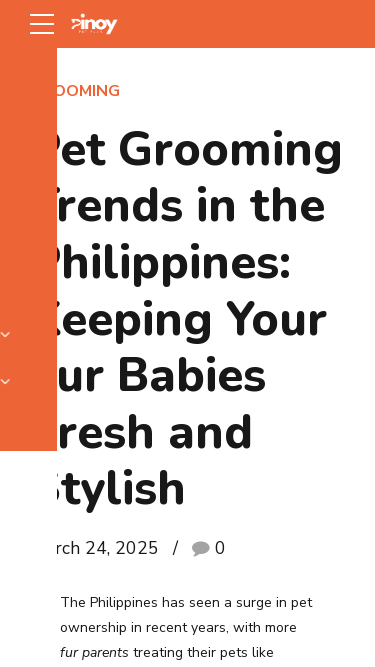

Reloaded page with mobile viewport
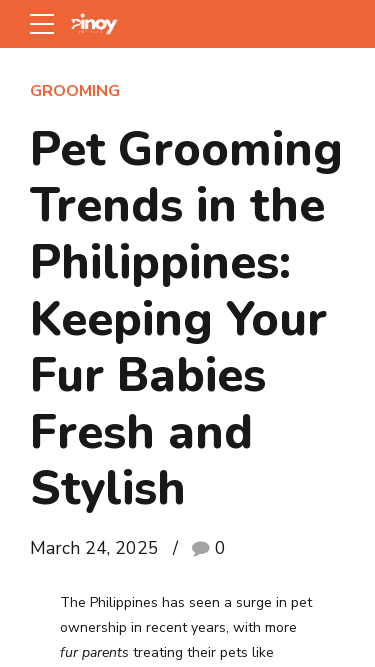

Waited for mobile page to fully load with networkidle state
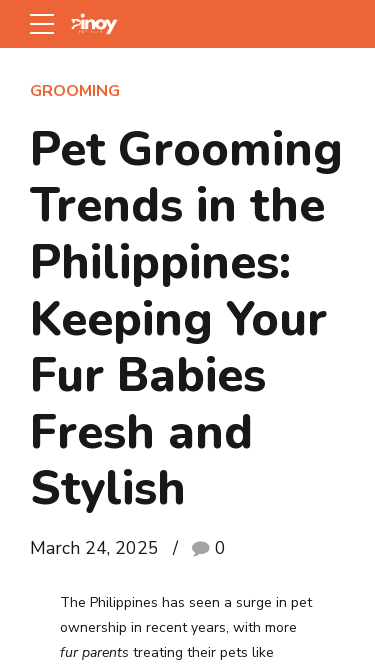

Located main content elements
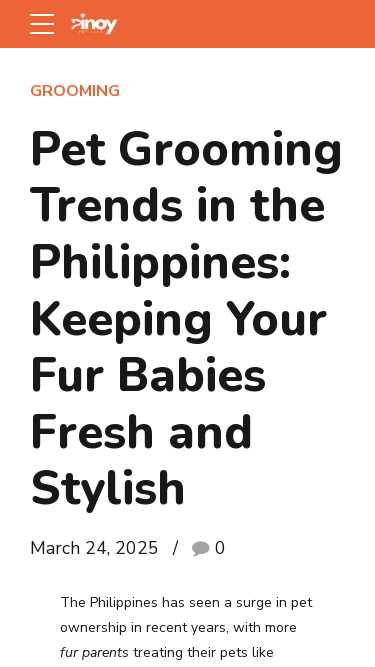

Verified main content is visible and readable on mobile viewport
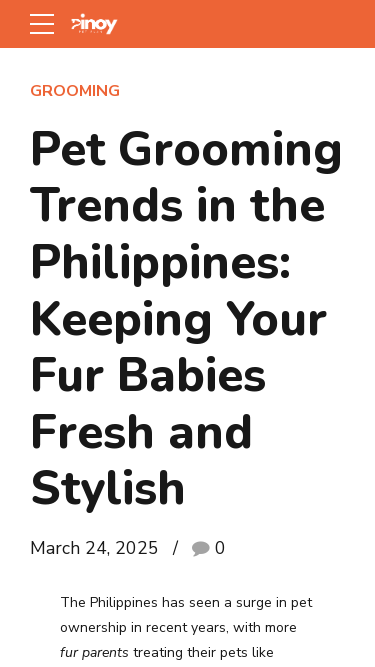

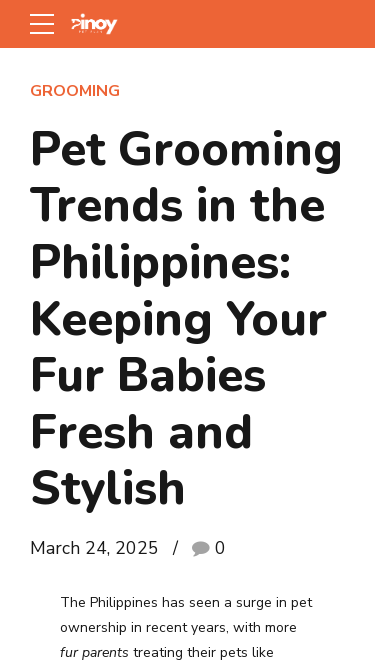